Tests entering text into a password input field and verifies the value is stored

Starting URL: https://bonigarcia.dev/selenium-webdriver-java/web-form.html

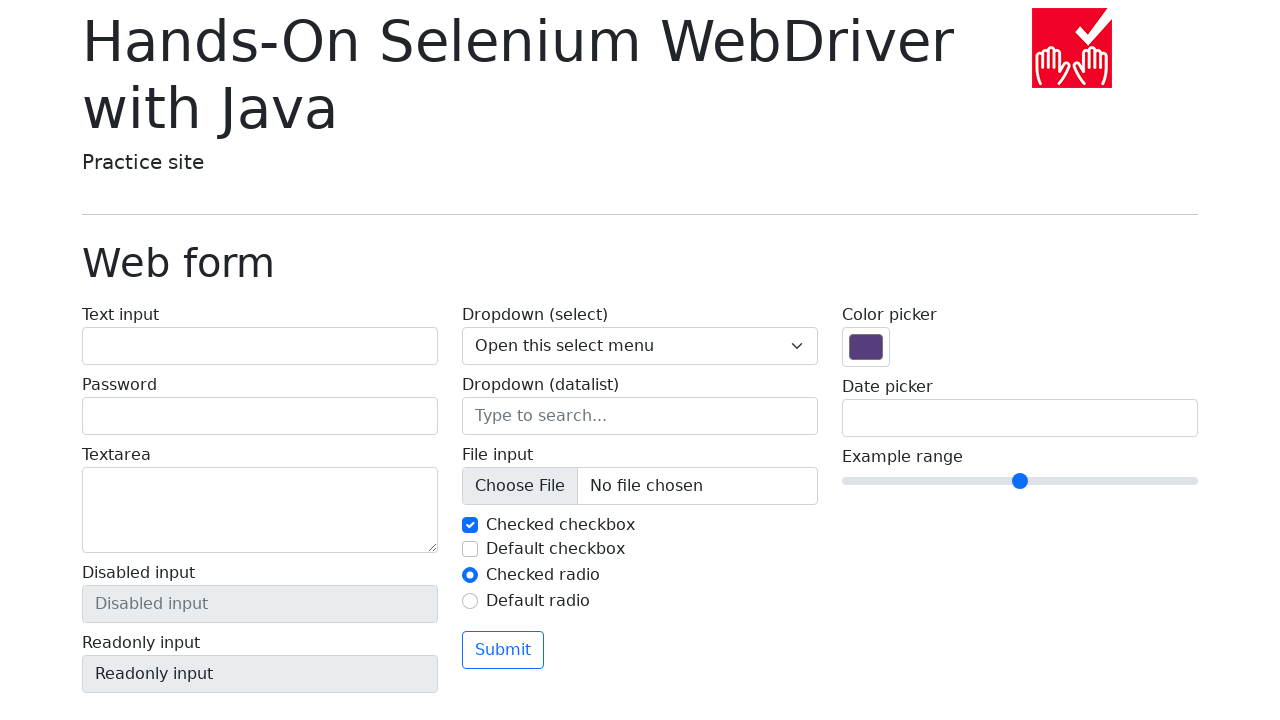

Filled password input field with 'SecretPassword123' on input[name='my-password']
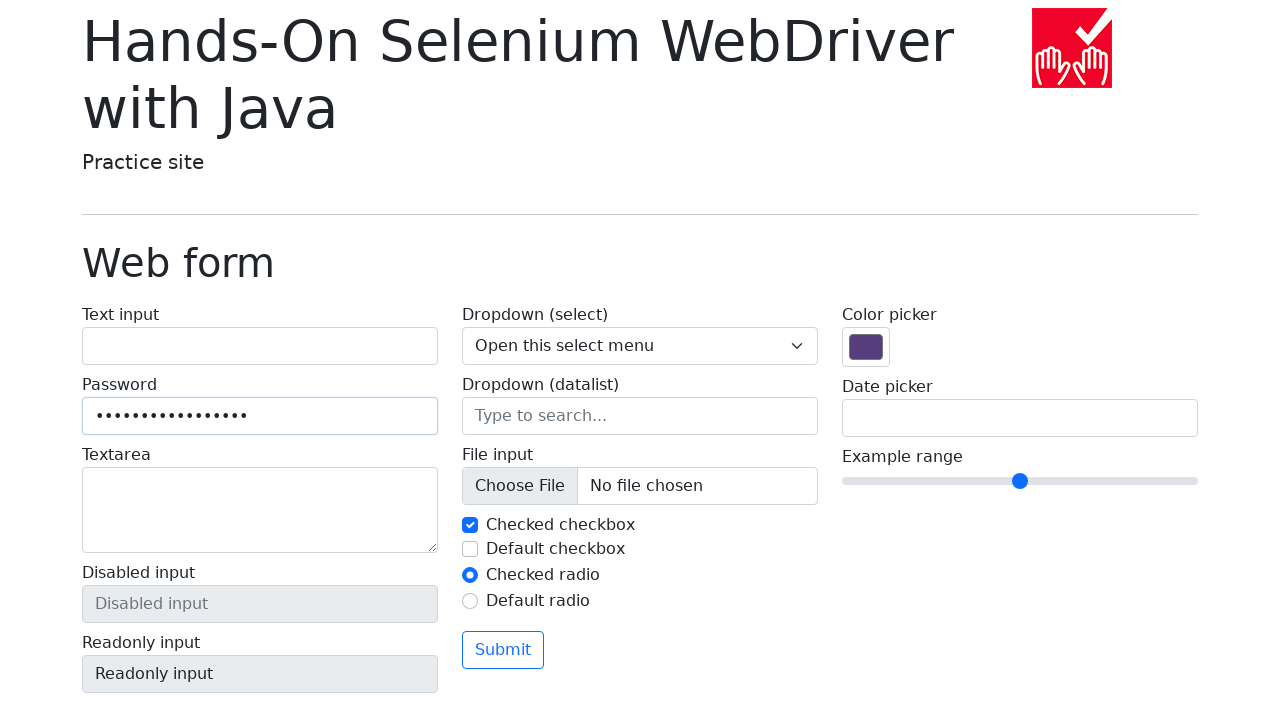

Verified password value matches 'SecretPassword123'
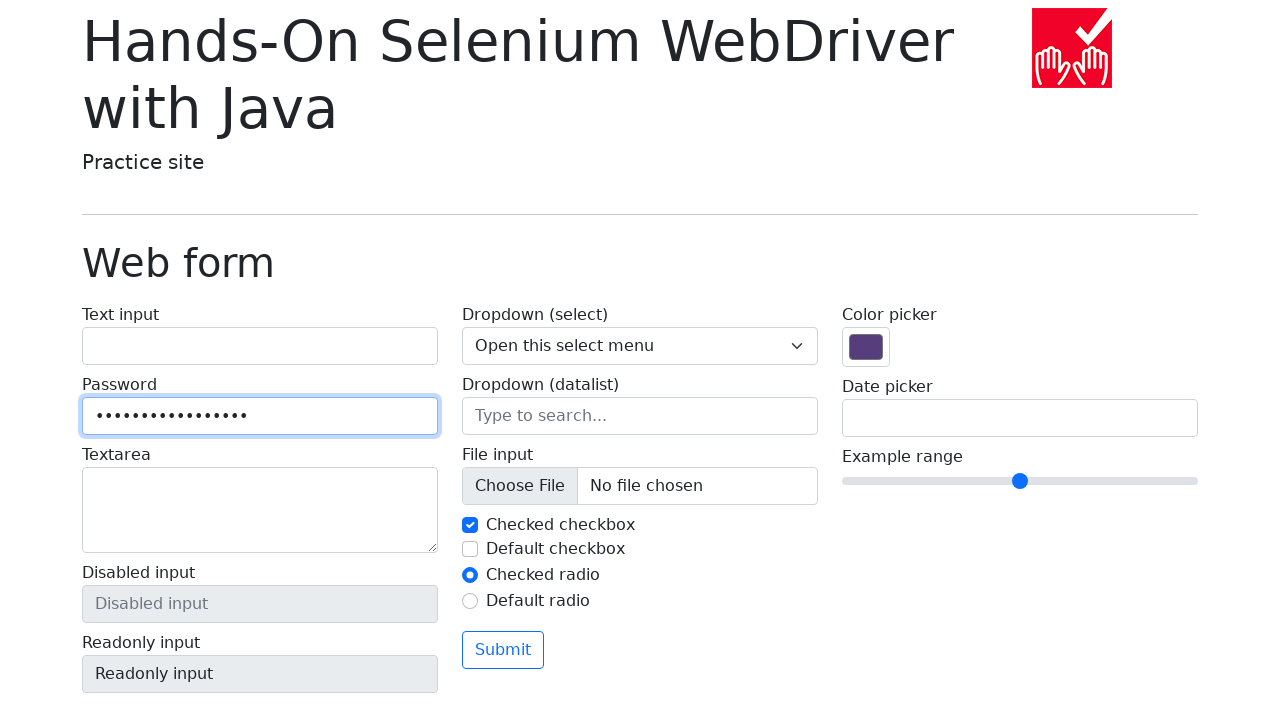

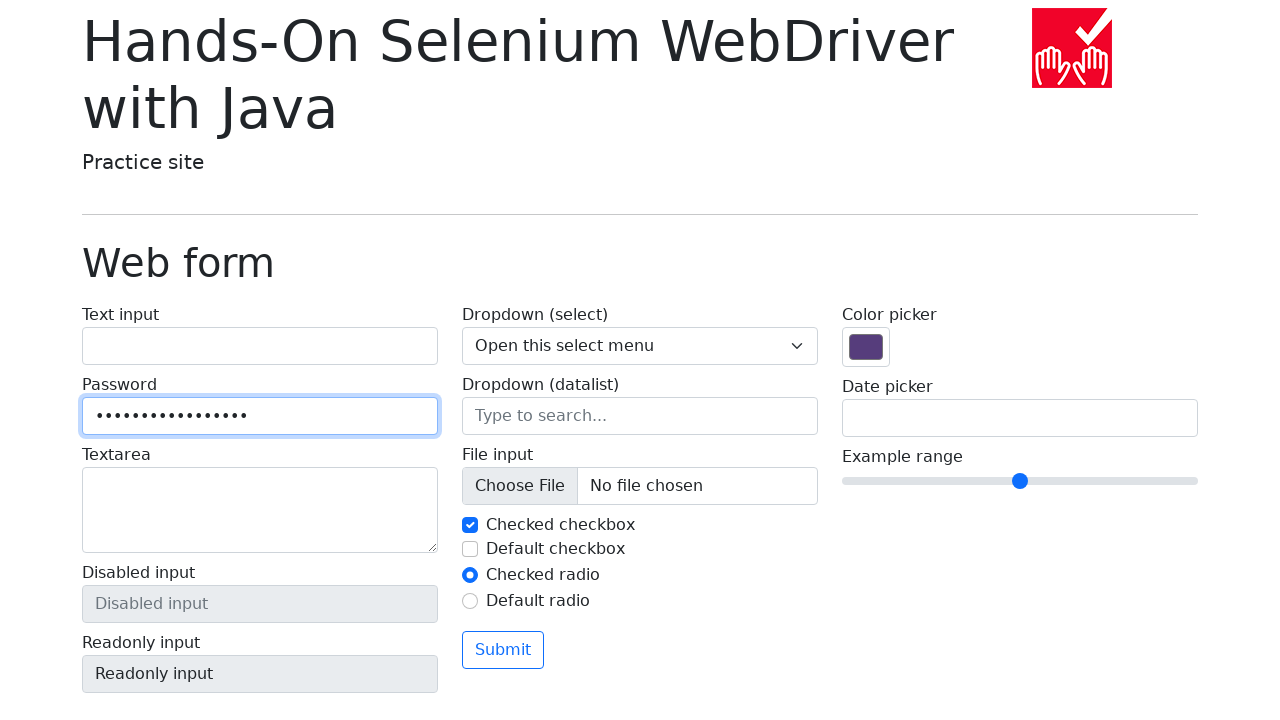